Tests the Python.org website search functionality by entering "pycon" as a search query, submitting the form, and verifying that search results are returned.

Starting URL: http://www.python.org

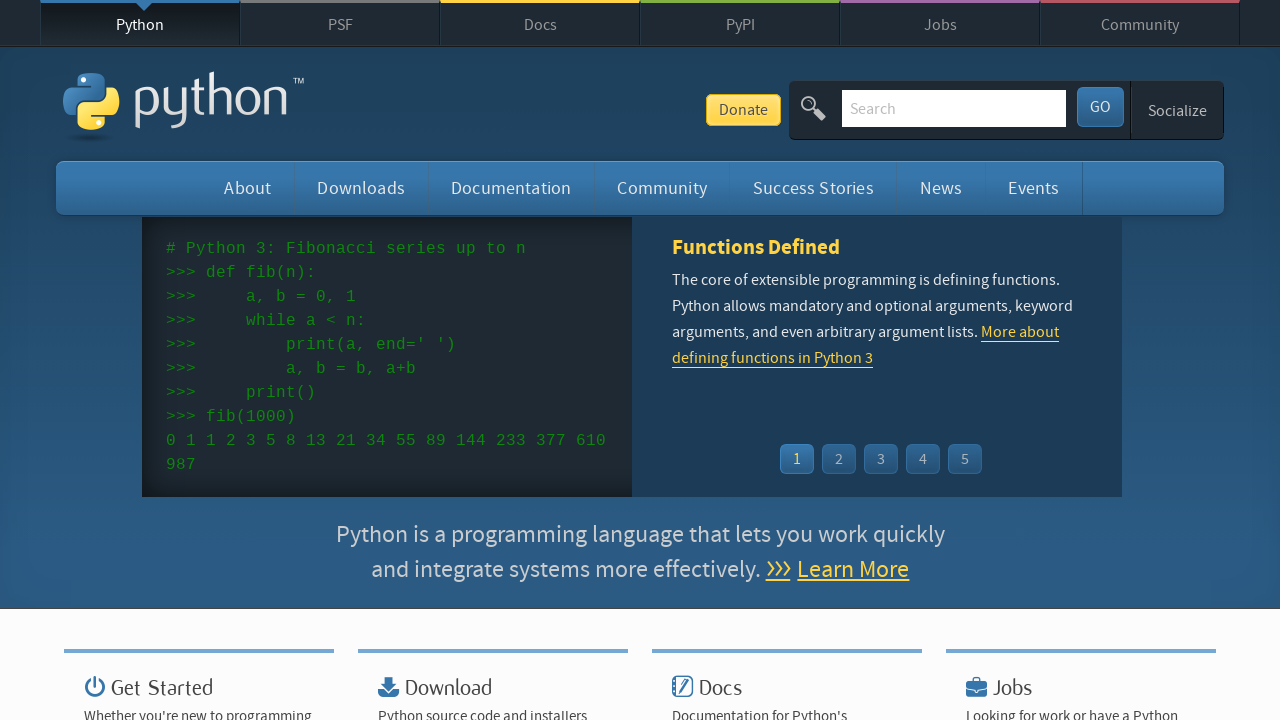

Verified 'Python' is in page title
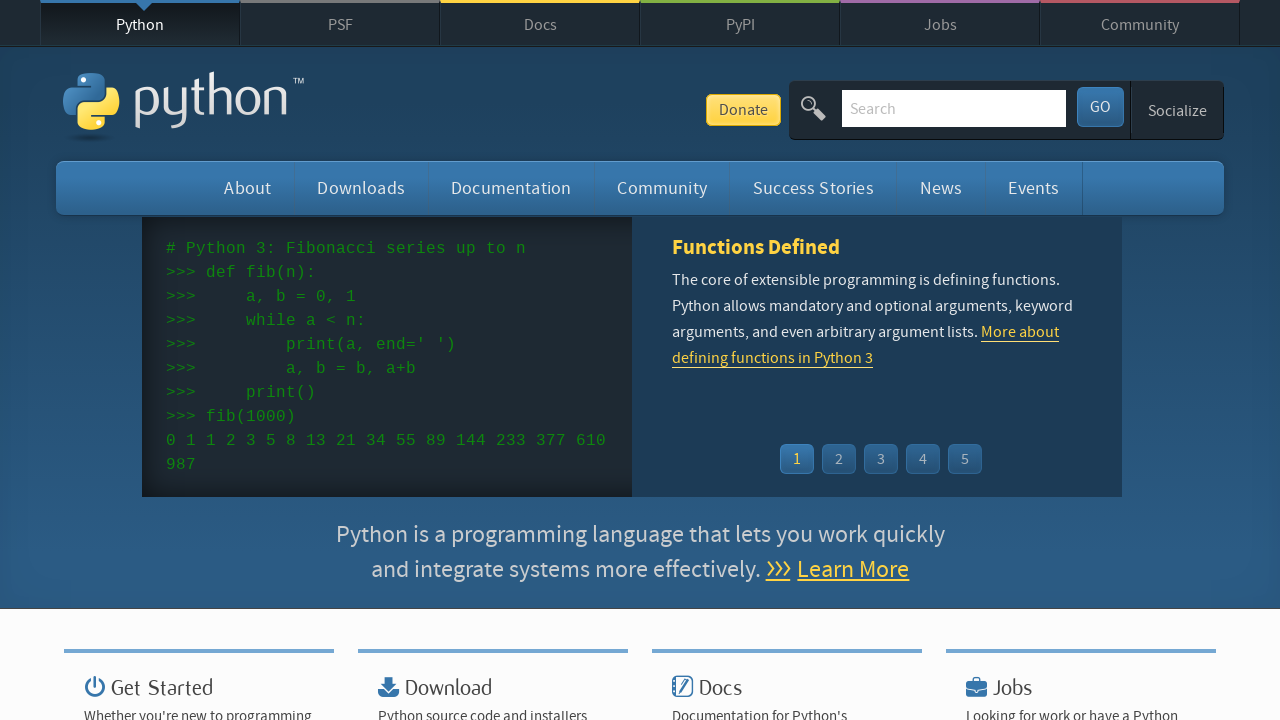

Filled search input with 'pycon' query on input[name='q']
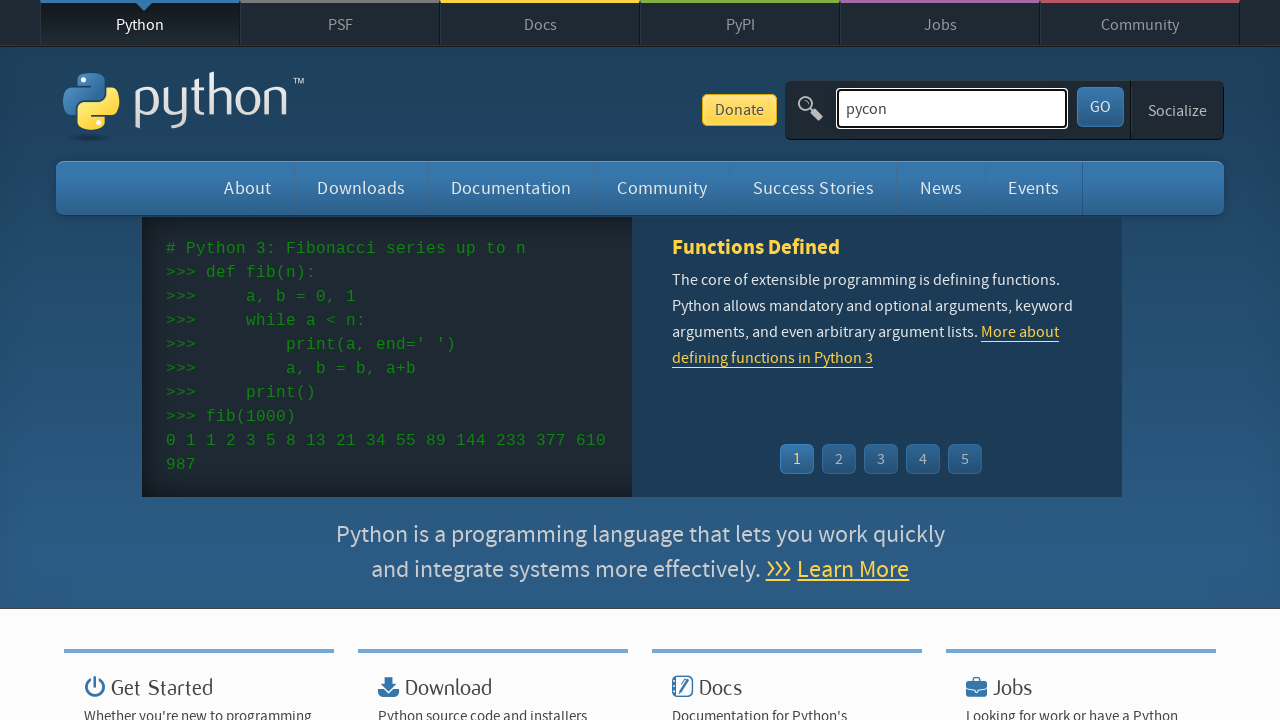

Pressed Enter to submit search form on input[name='q']
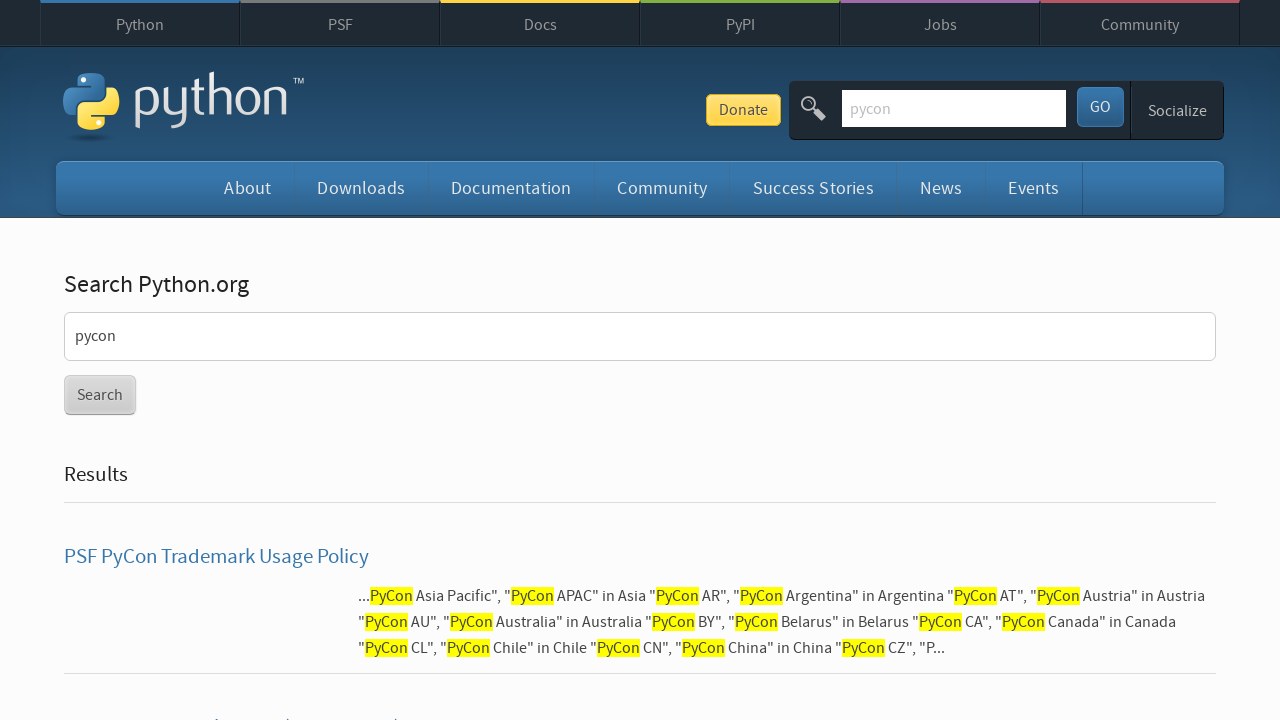

Waited for network idle state after search submission
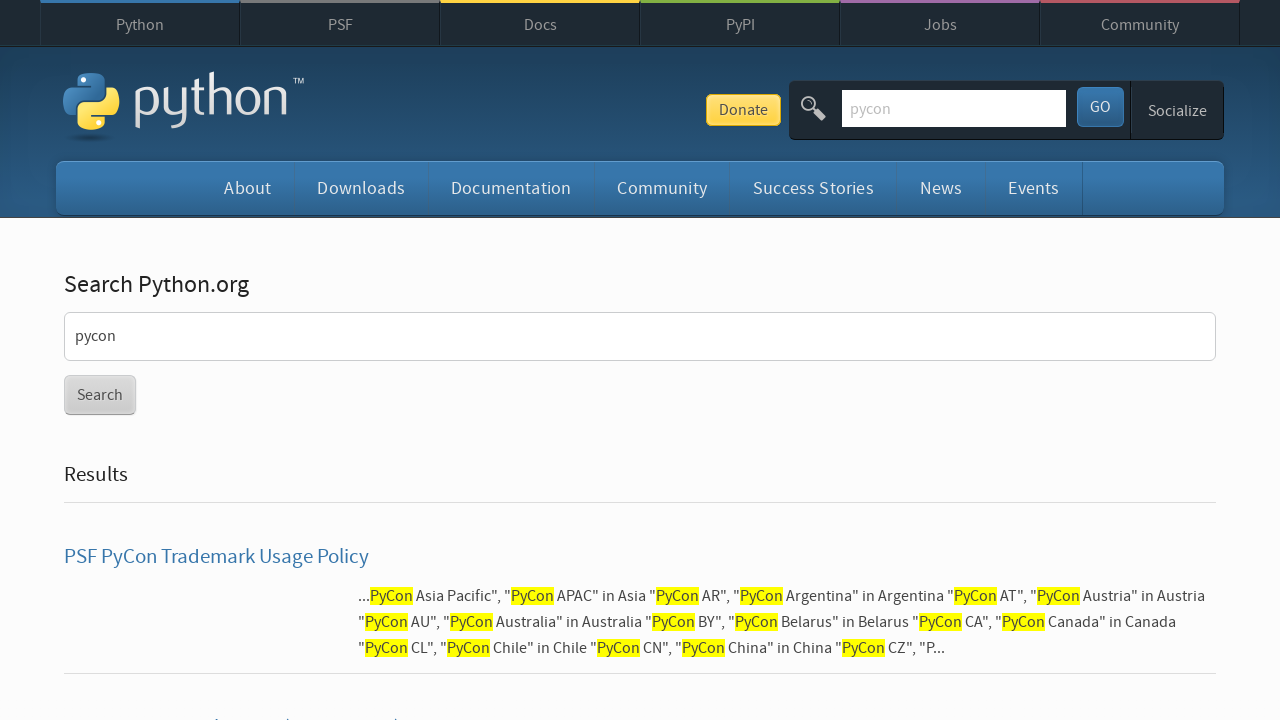

Verified search results were returned (no 'No results found' message)
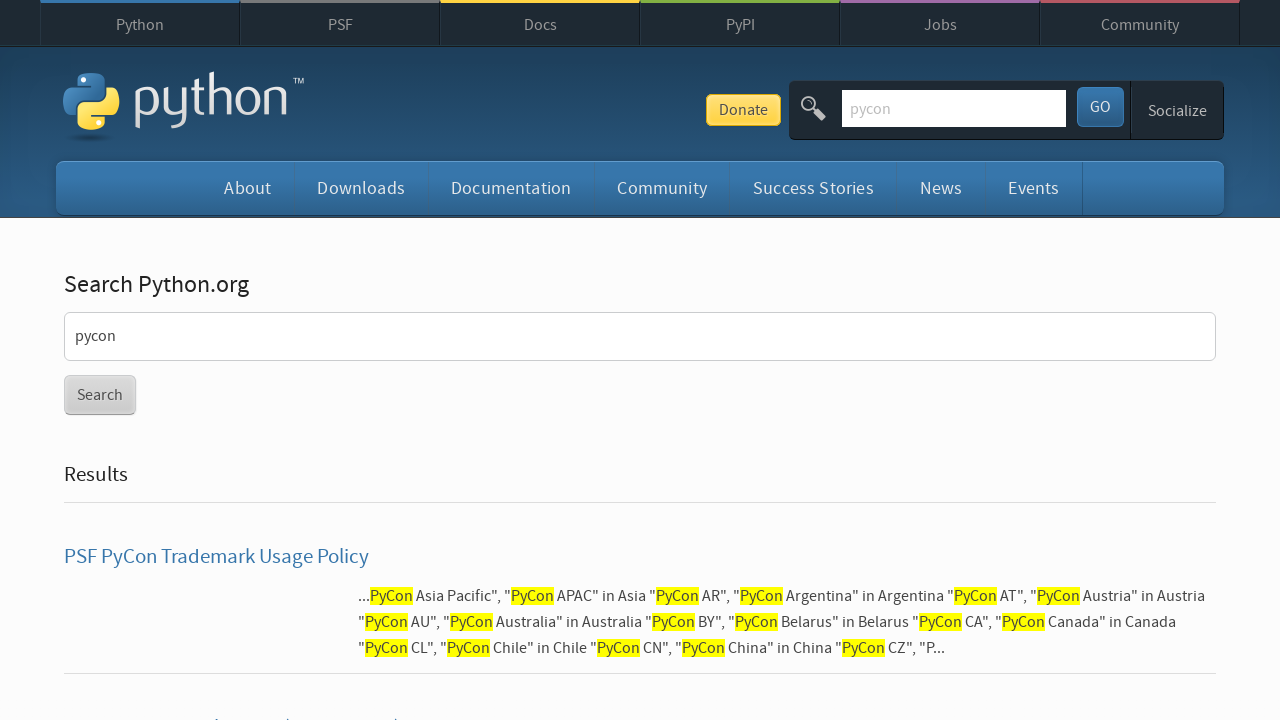

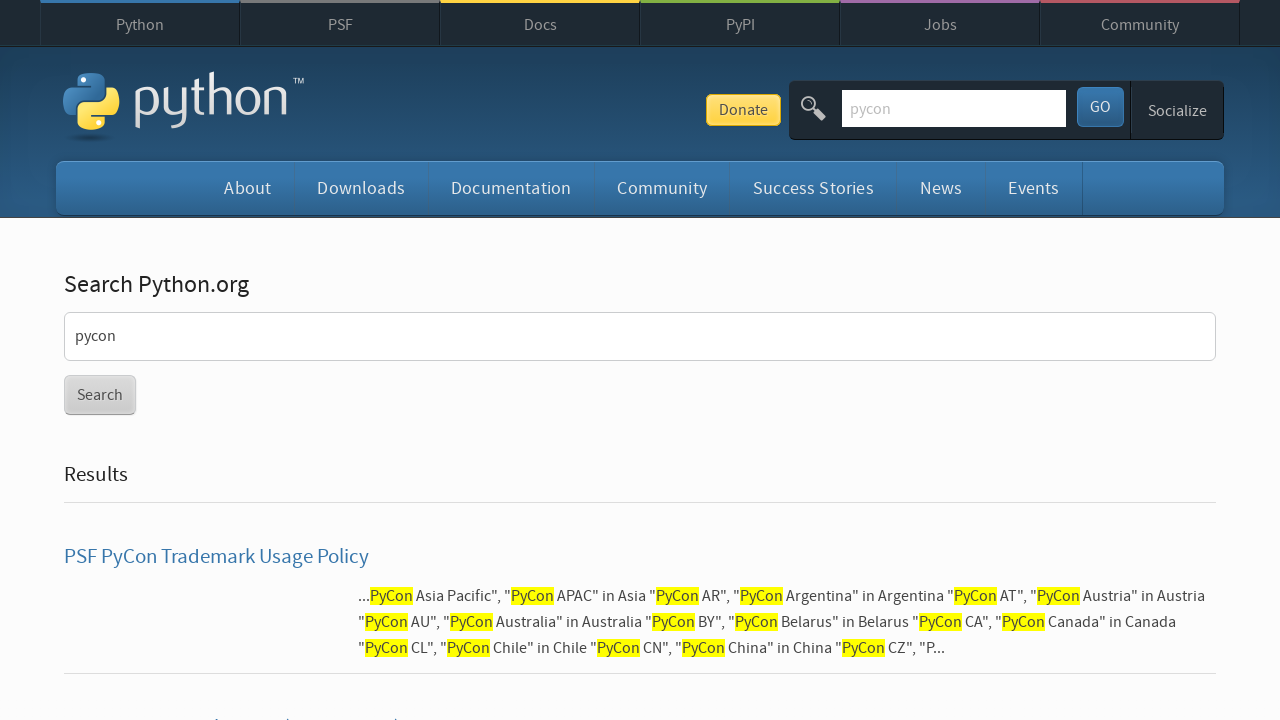